Tests clicking on "Go to Dashboard" link and navigating back to the original page

Starting URL: https://leafground.com/link.xhtml

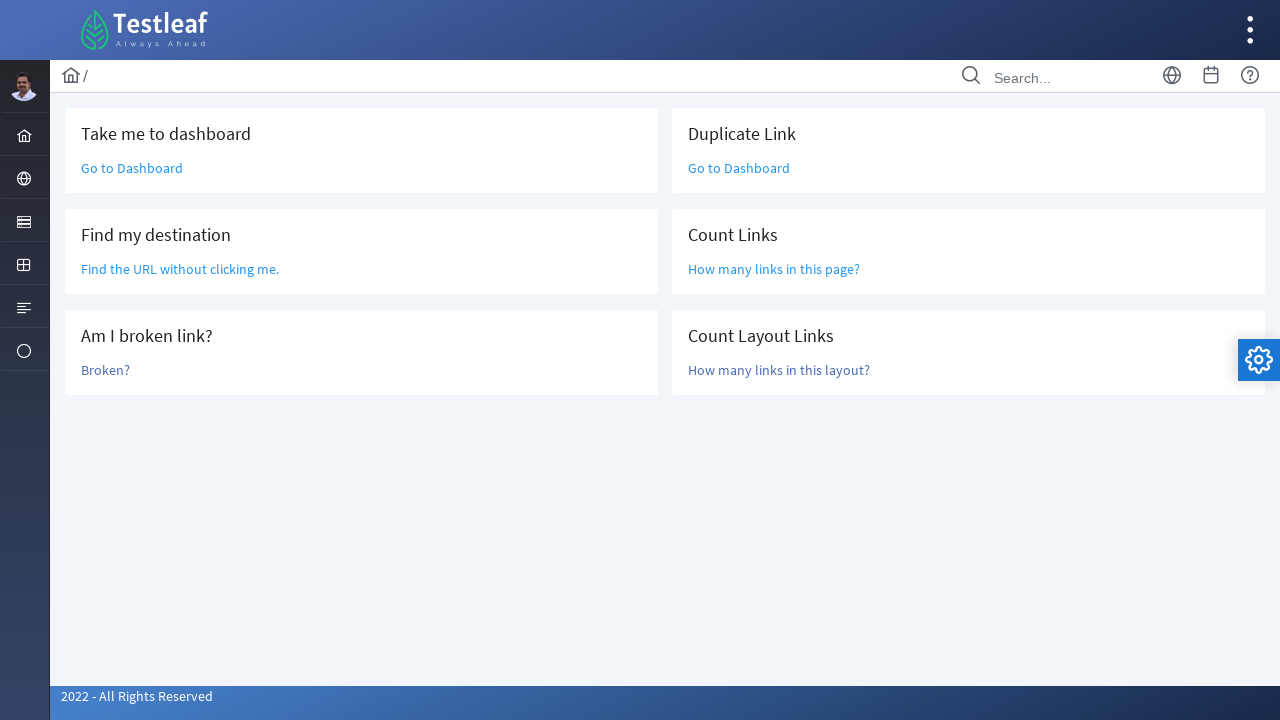

Clicked on 'Go to Dashboard' link at (132, 168) on text=Go to Dashboard
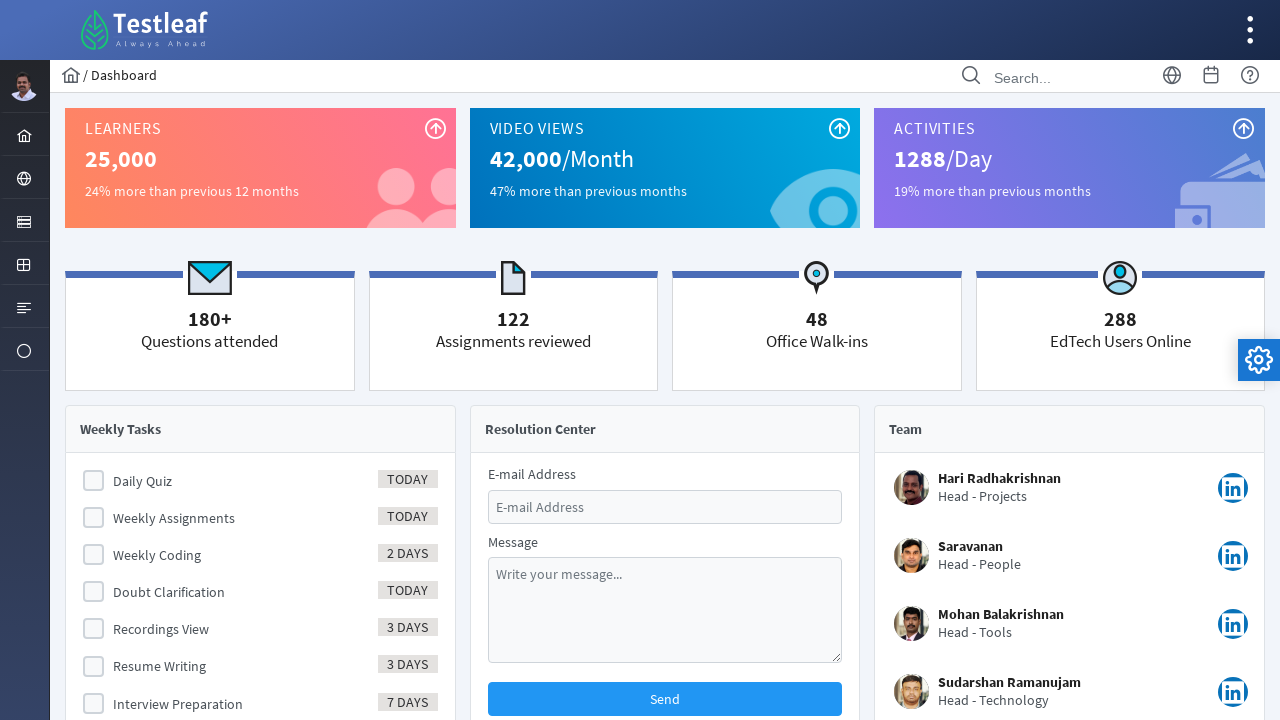

Navigated back to the original page
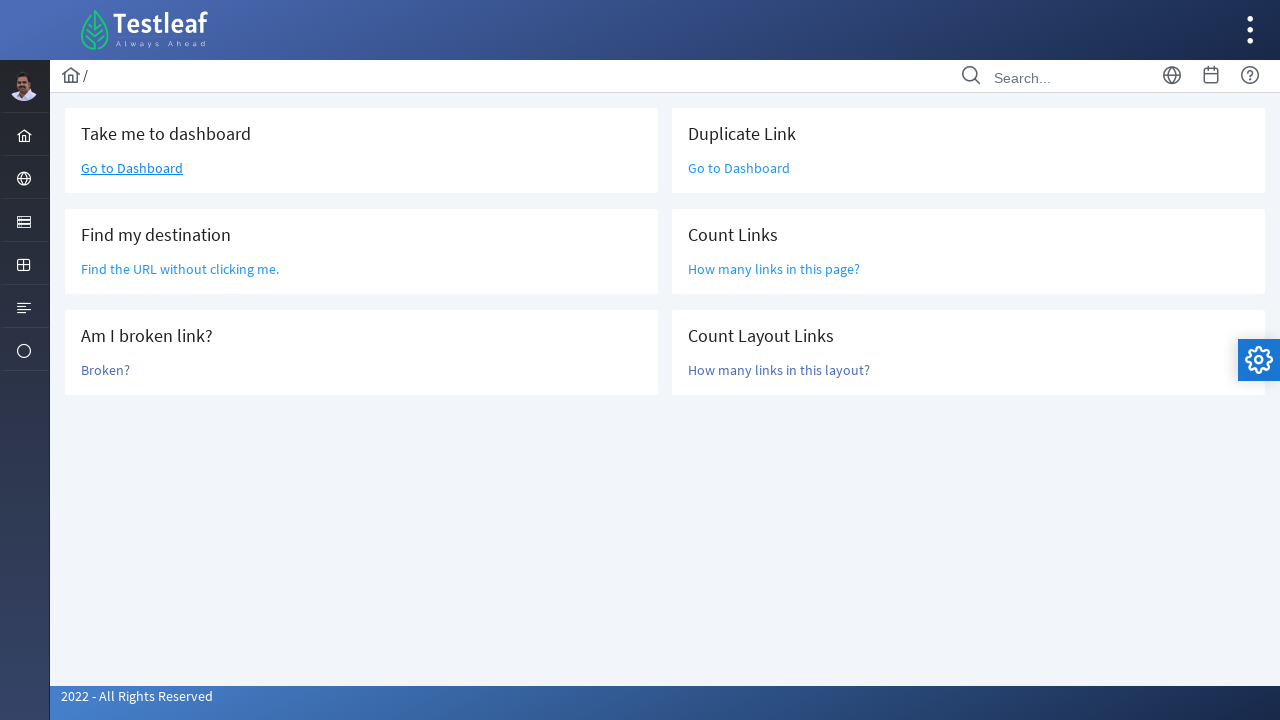

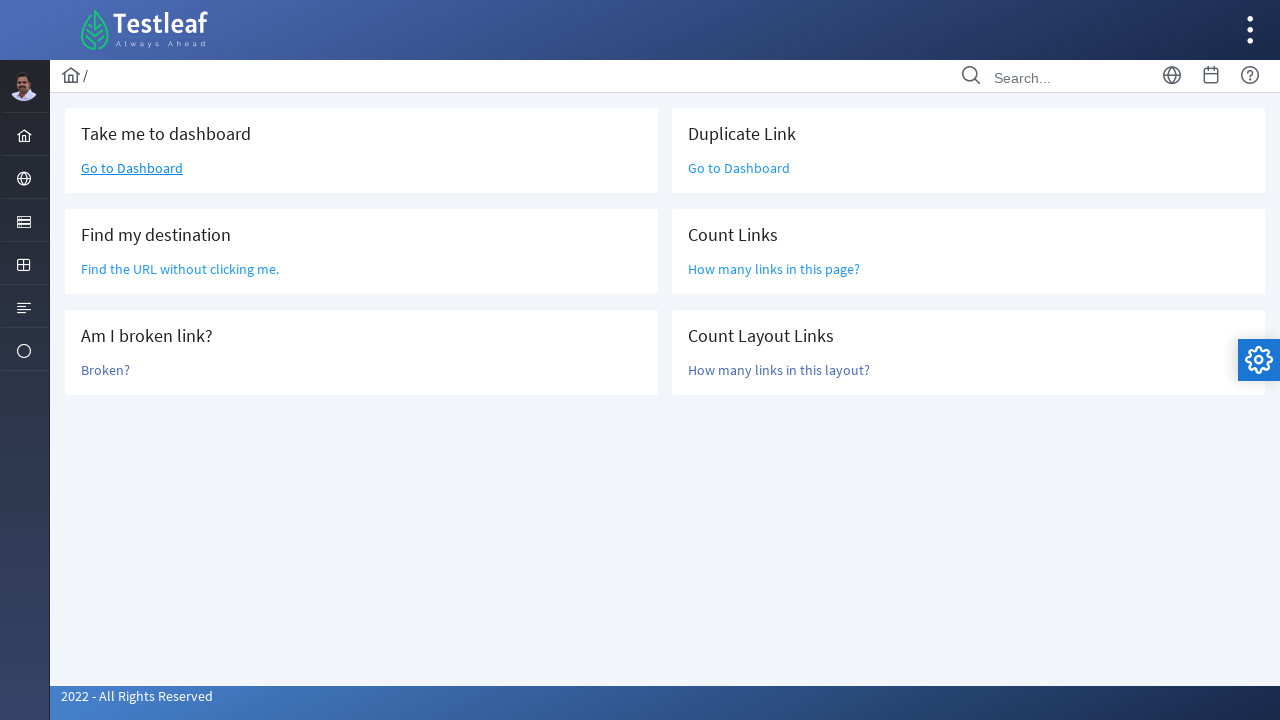